Tests that the toggle-all checkbox state updates correctly when individual items are checked/unchecked

Starting URL: https://demo.playwright.dev/todomvc

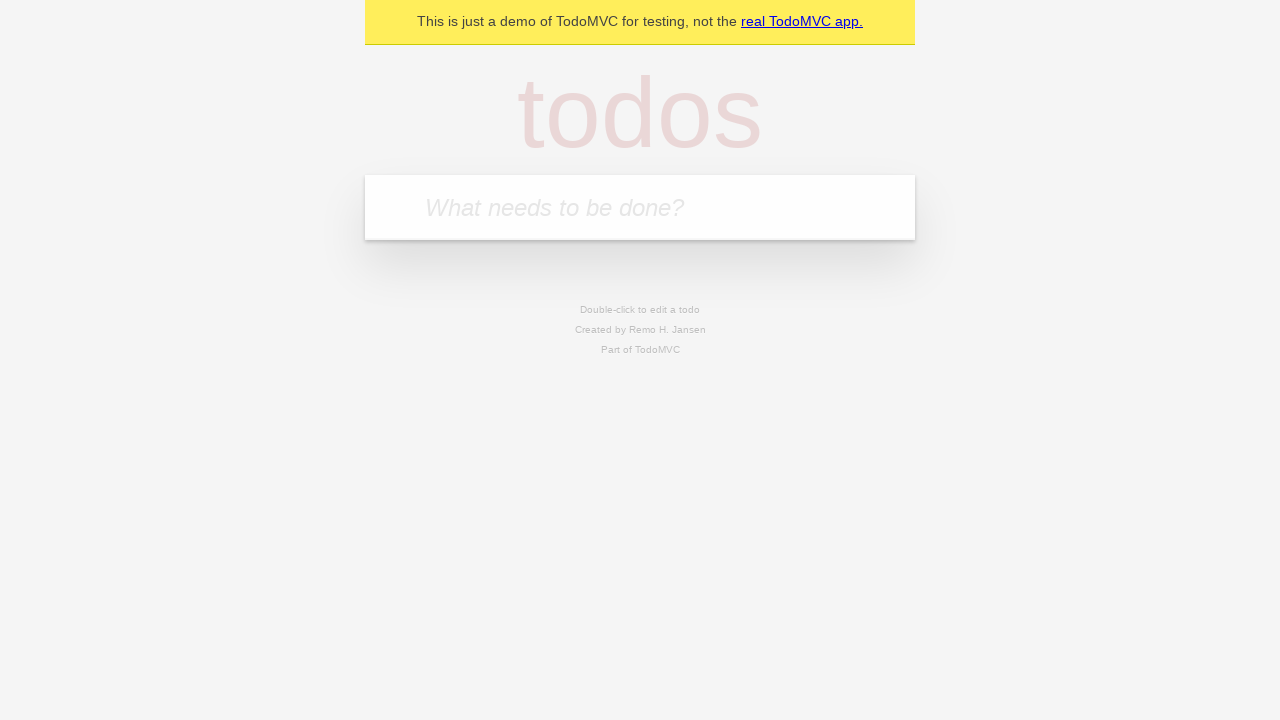

Filled new todo input with 'buy some cheese' on .new-todo
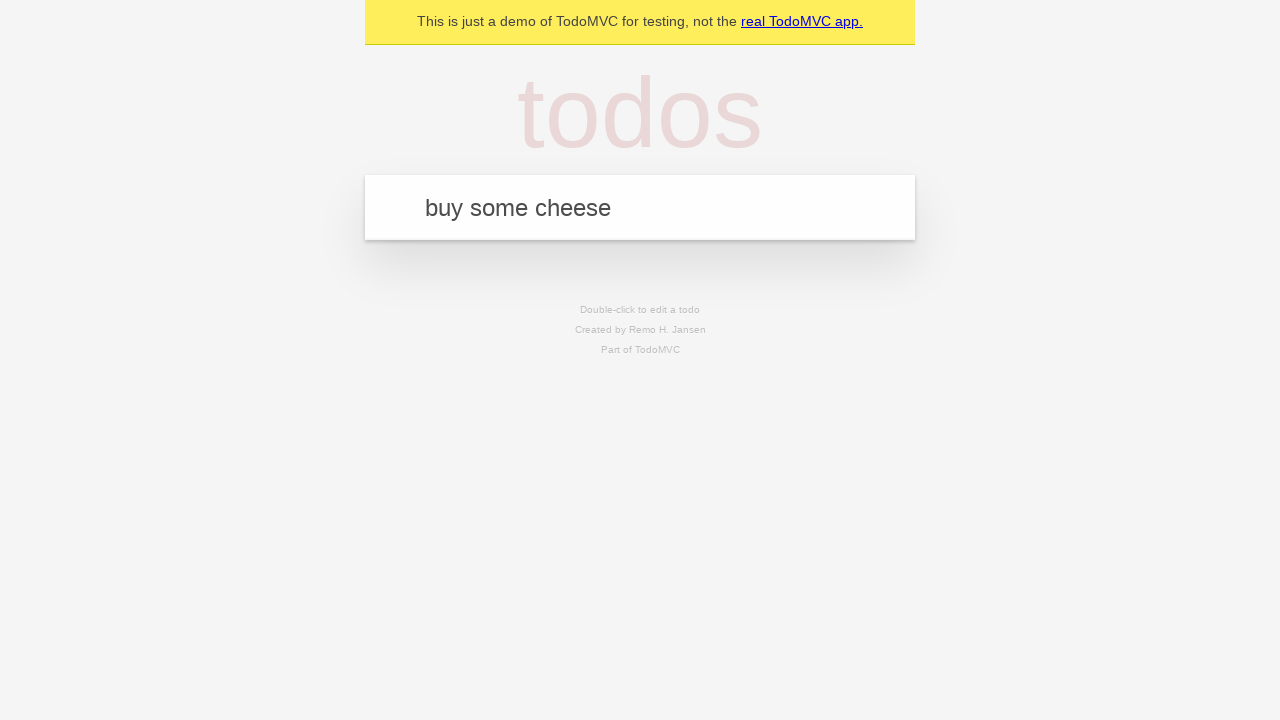

Pressed Enter to add first todo item on .new-todo
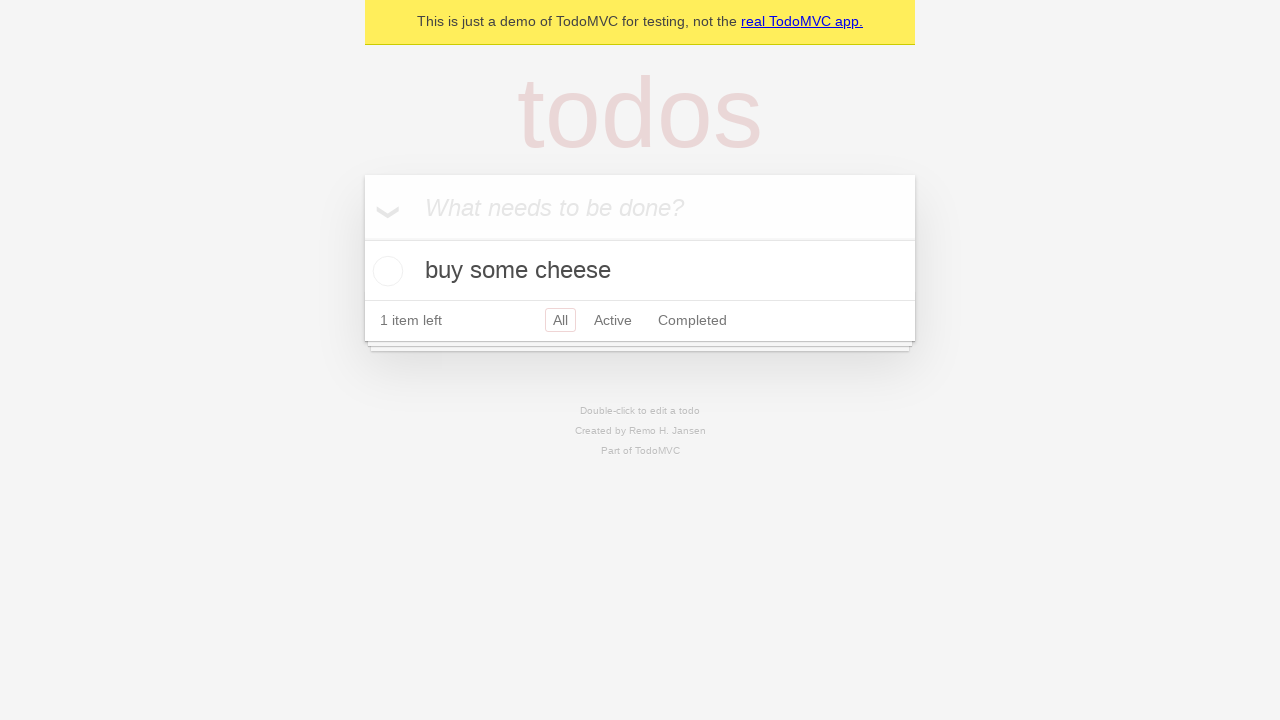

Filled new todo input with 'feed the cat' on .new-todo
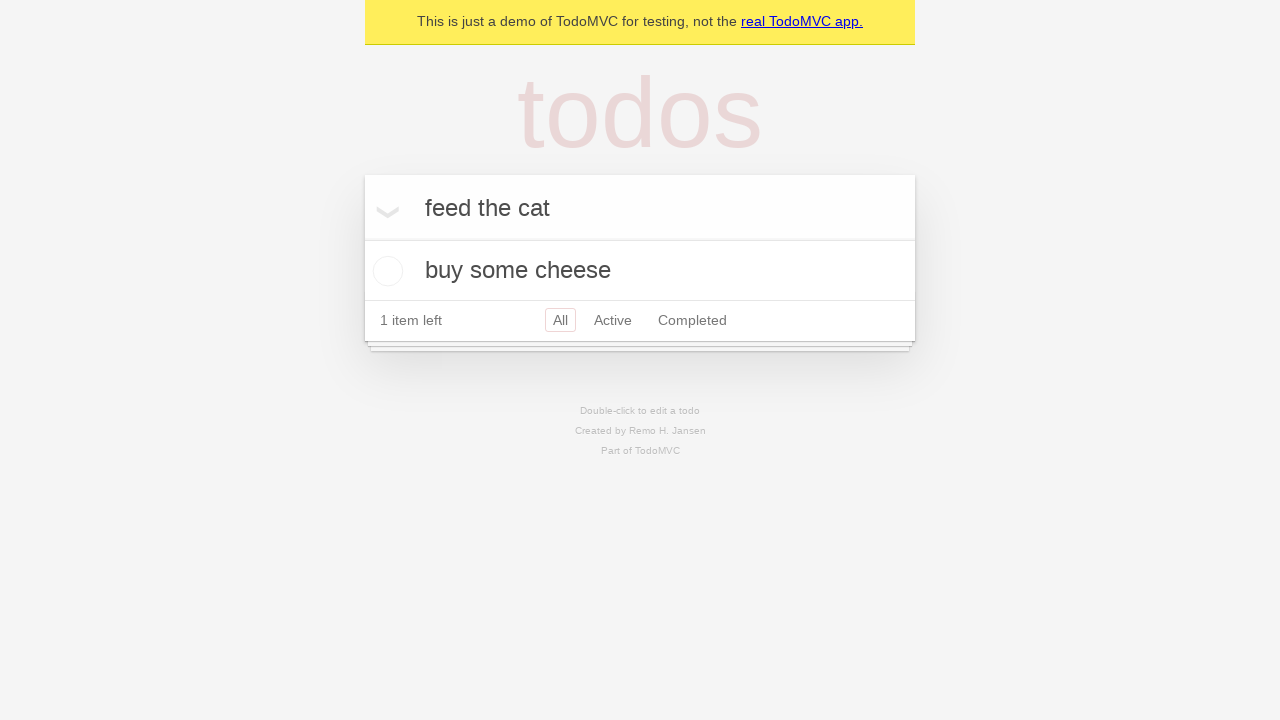

Pressed Enter to add second todo item on .new-todo
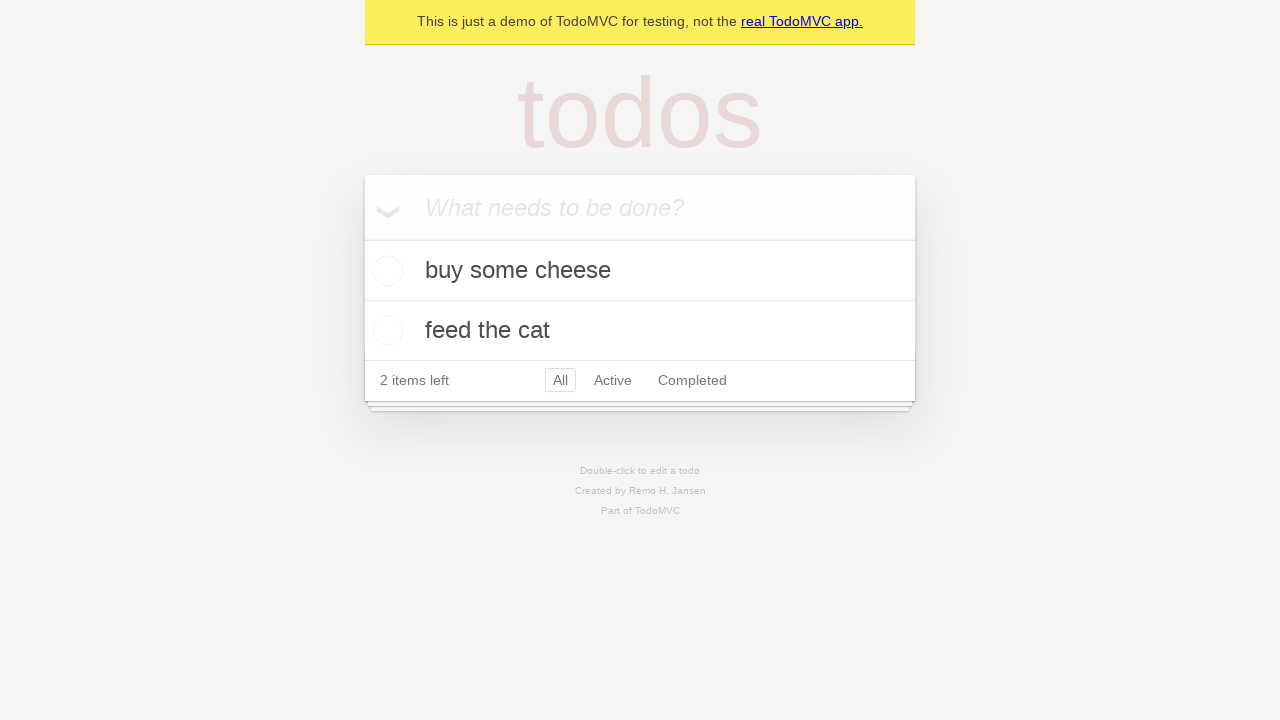

Filled new todo input with 'book a doctors appointment' on .new-todo
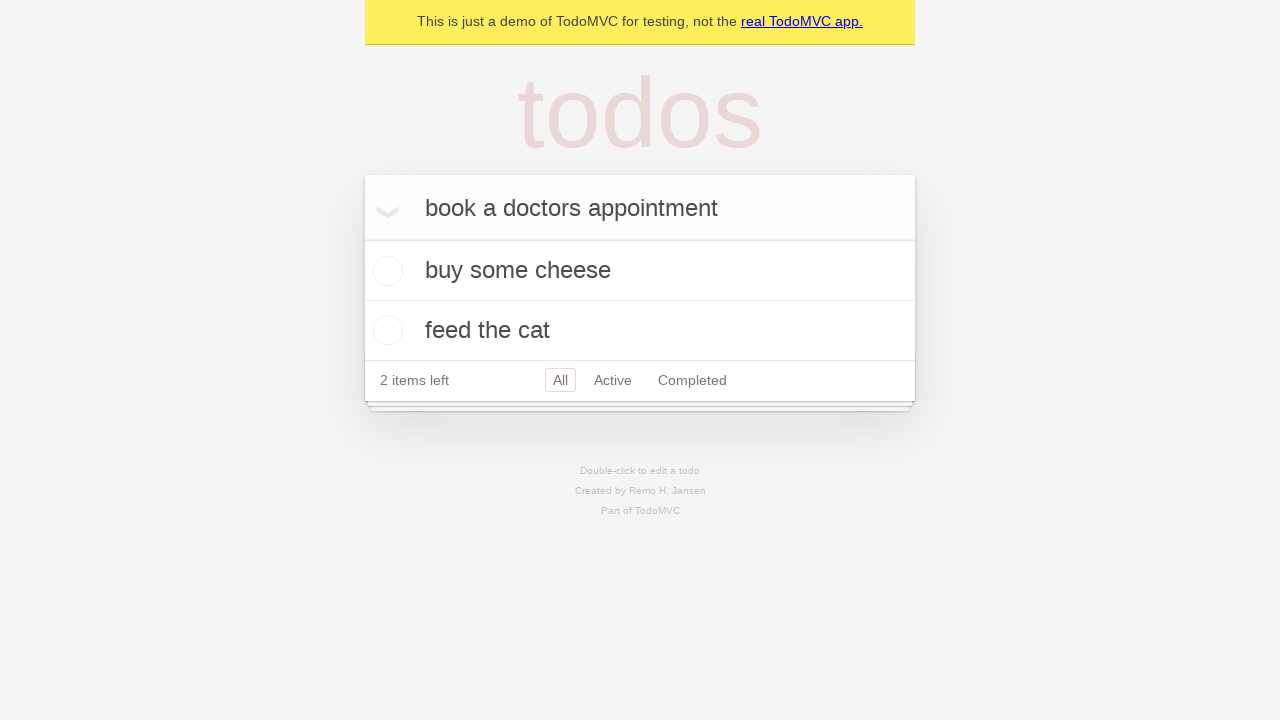

Pressed Enter to add third todo item on .new-todo
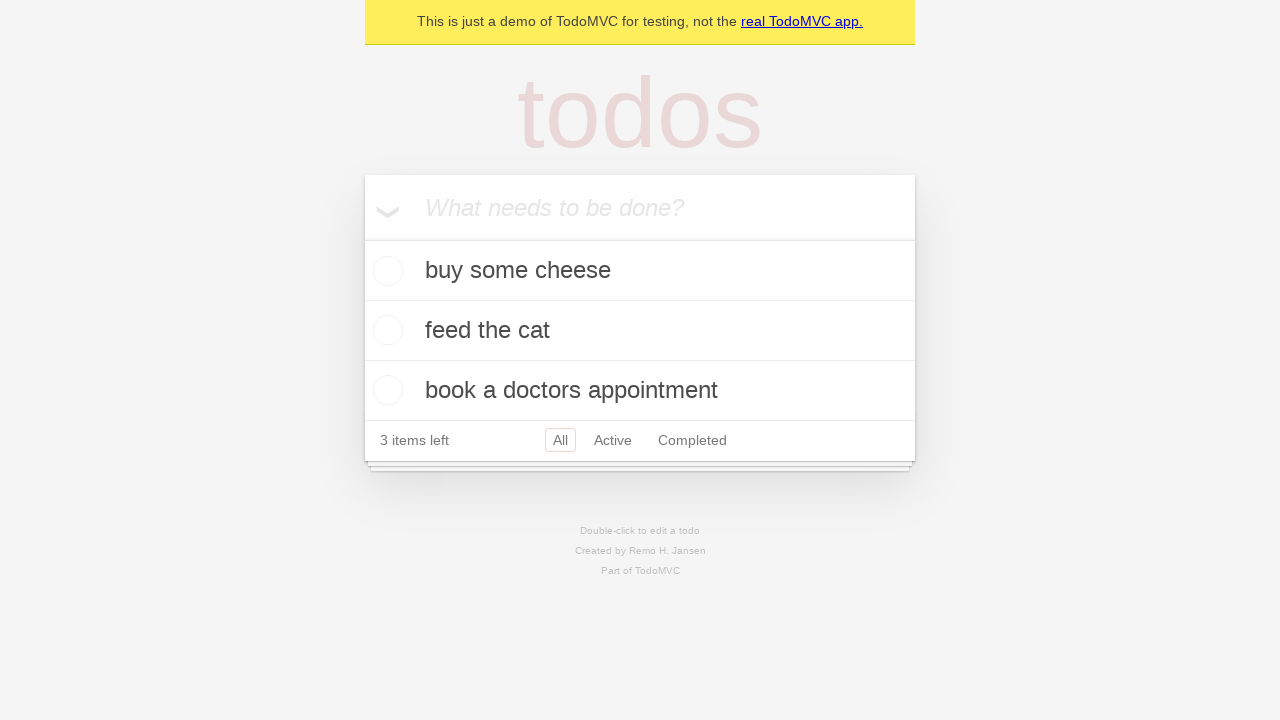

Clicked toggle-all checkbox to check all items at (362, 238) on .toggle-all
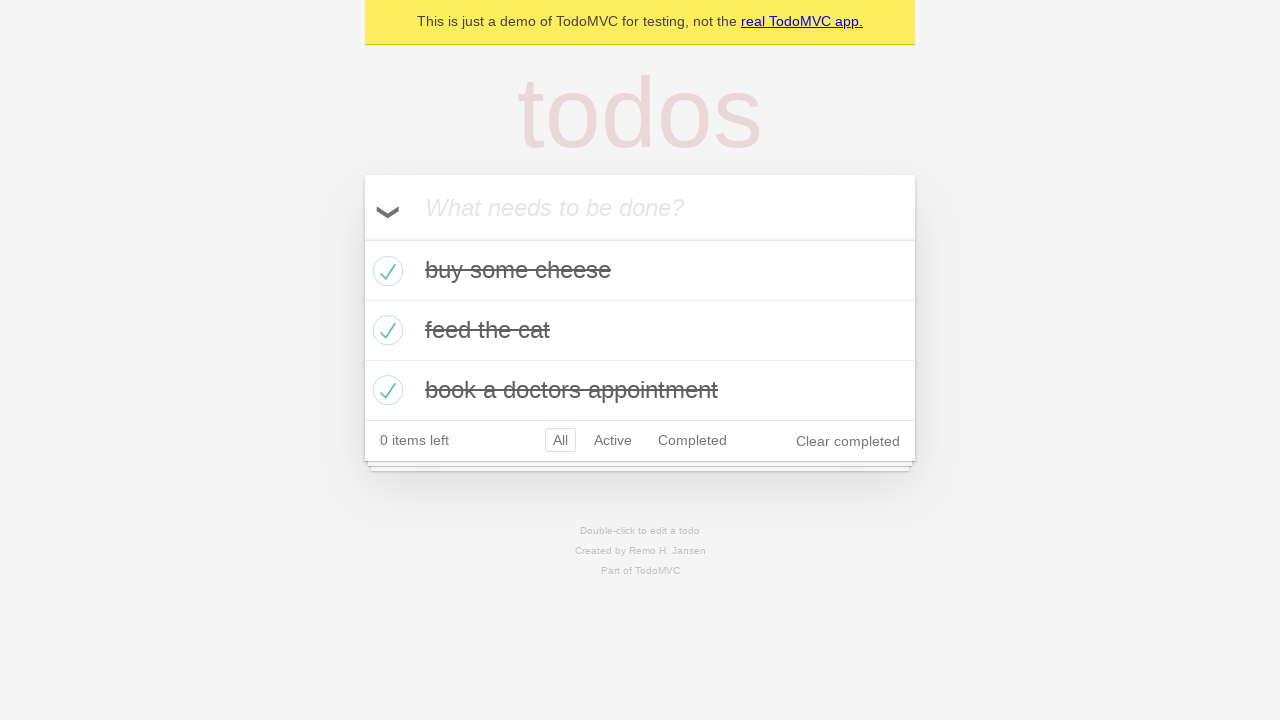

Unchecked the first todo item at (385, 271) on .todo-list li >> nth=0 >> .toggle
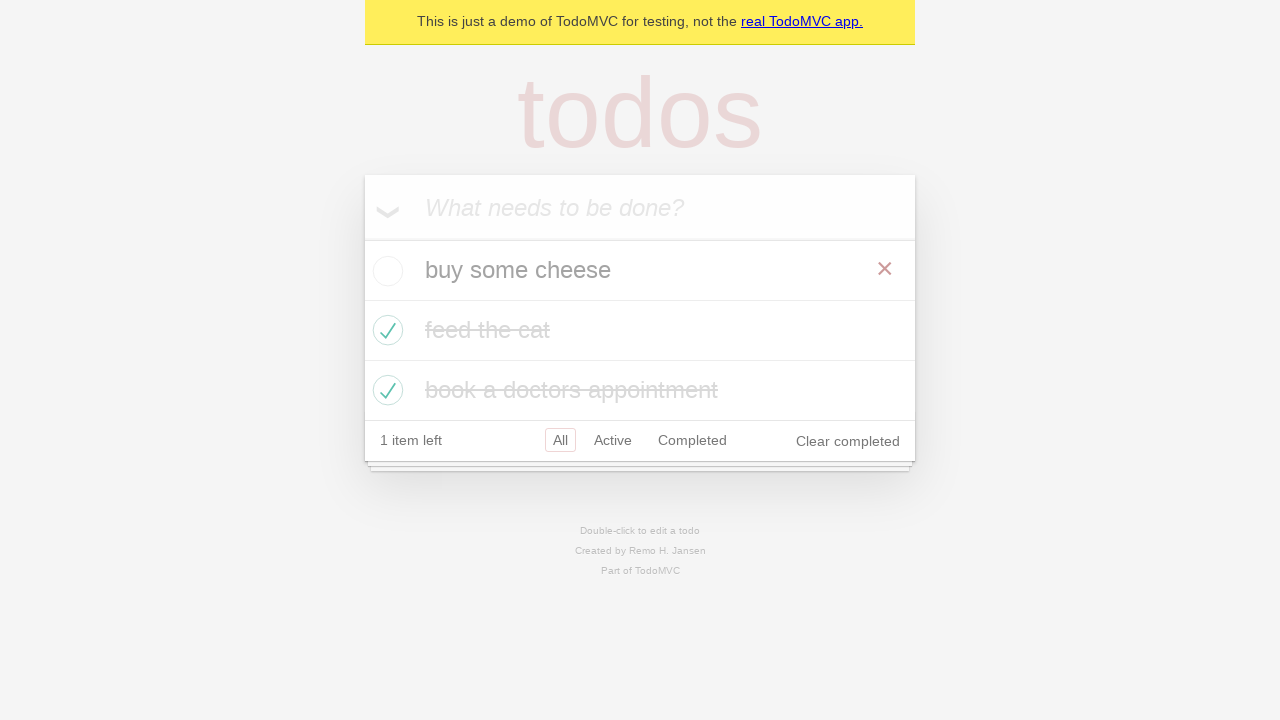

Re-checked the first todo item at (385, 271) on .todo-list li >> nth=0 >> .toggle
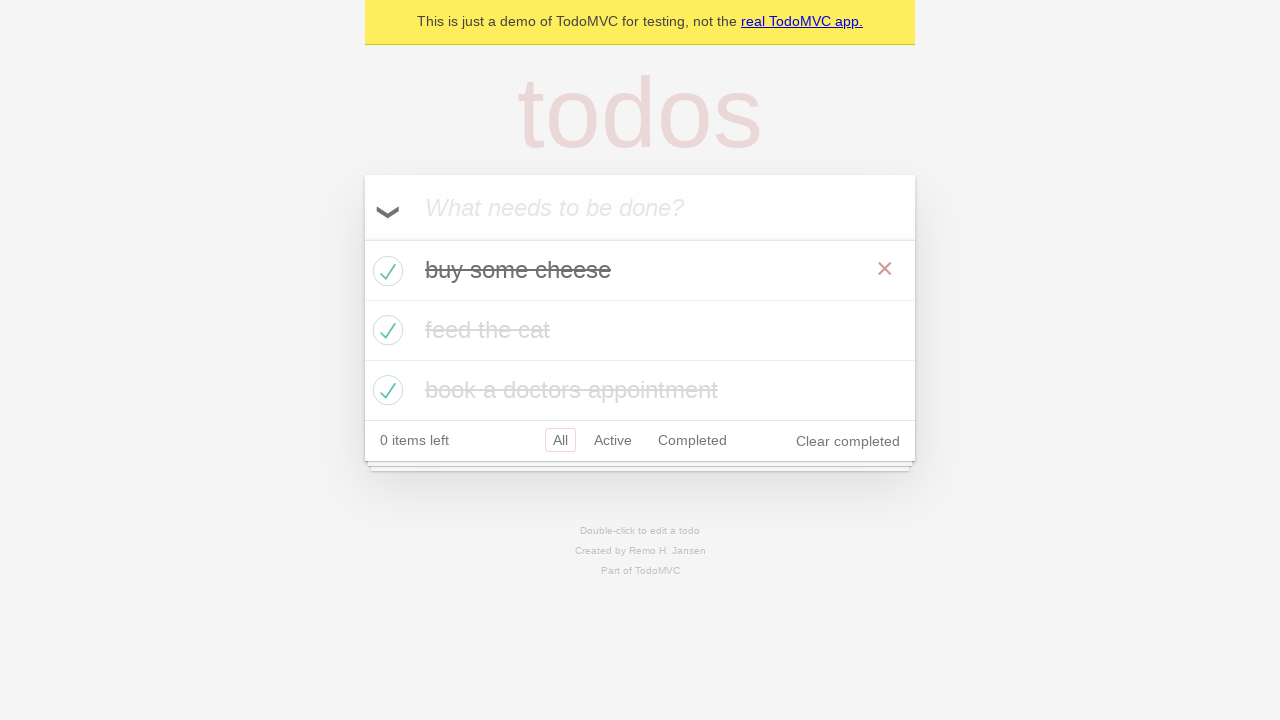

Verified toggle-all checkbox is present and checked
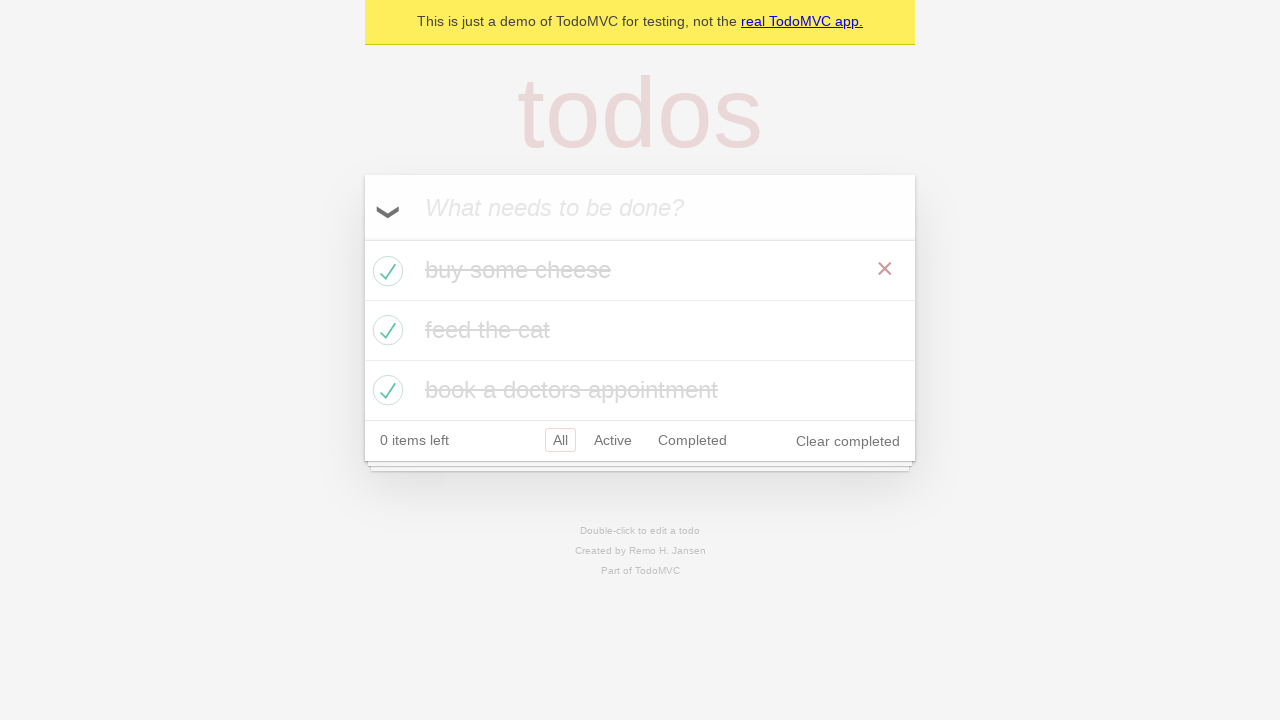

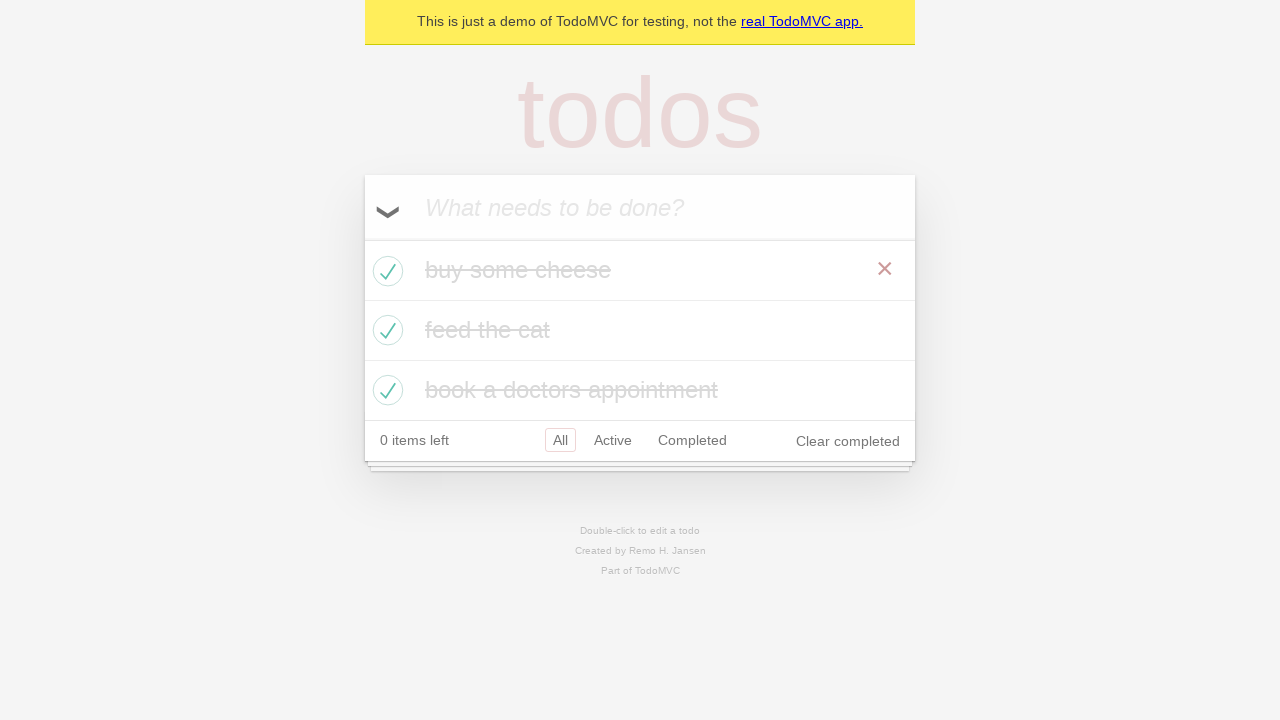